Tests DuckDuckGo search functionality by entering a search query "Cucumber IO" and pressing Enter to submit the search

Starting URL: https://duckduckgo.com/

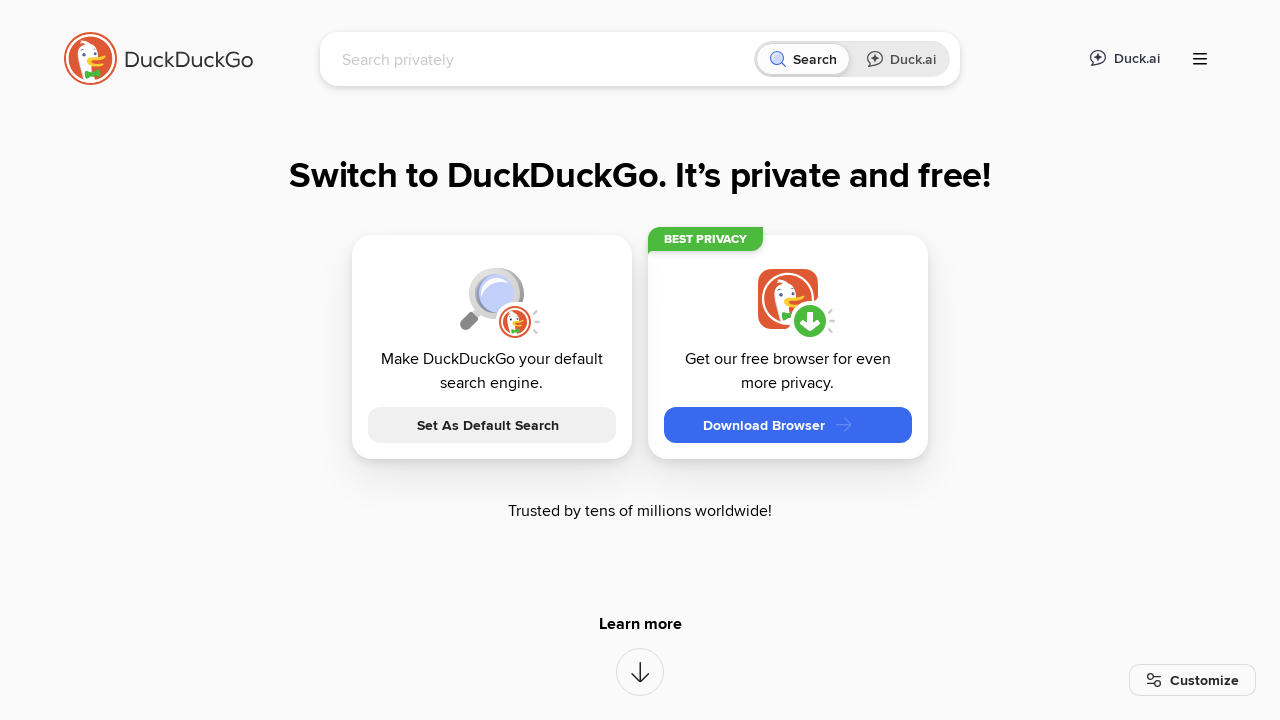

Search input field became visible
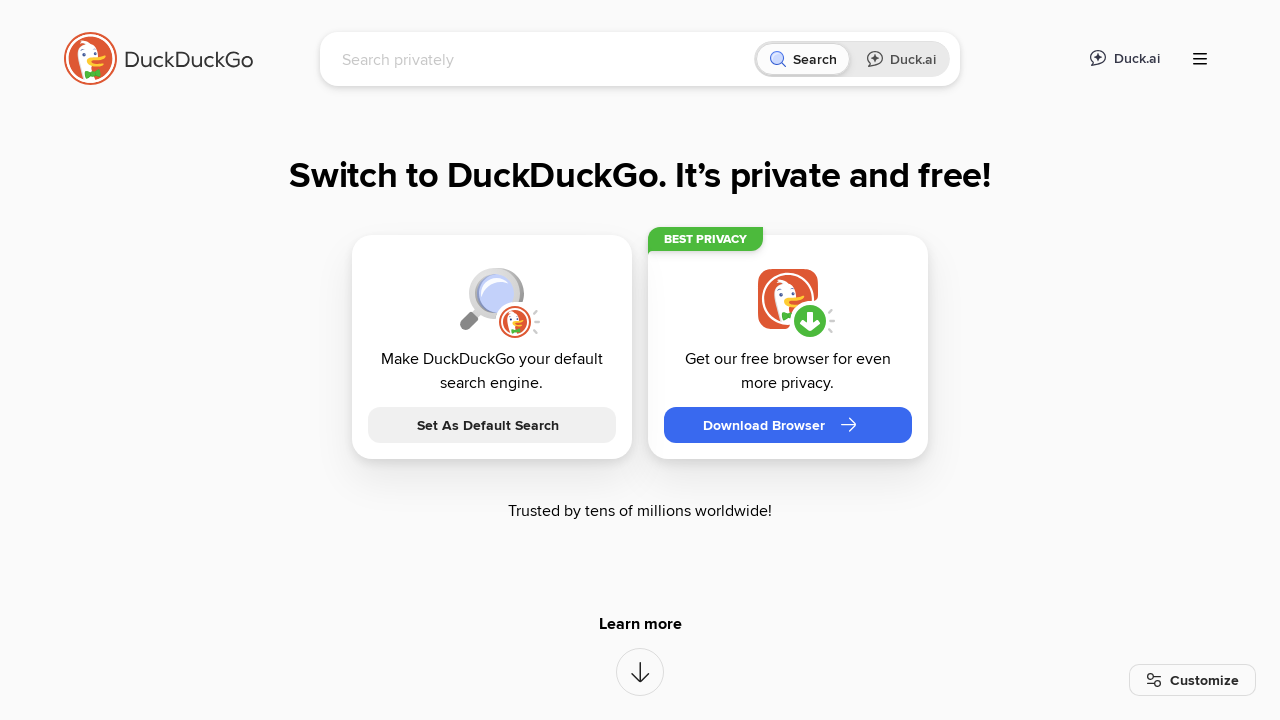

Filled search field with 'Cucumber IO' on #searchbox_input
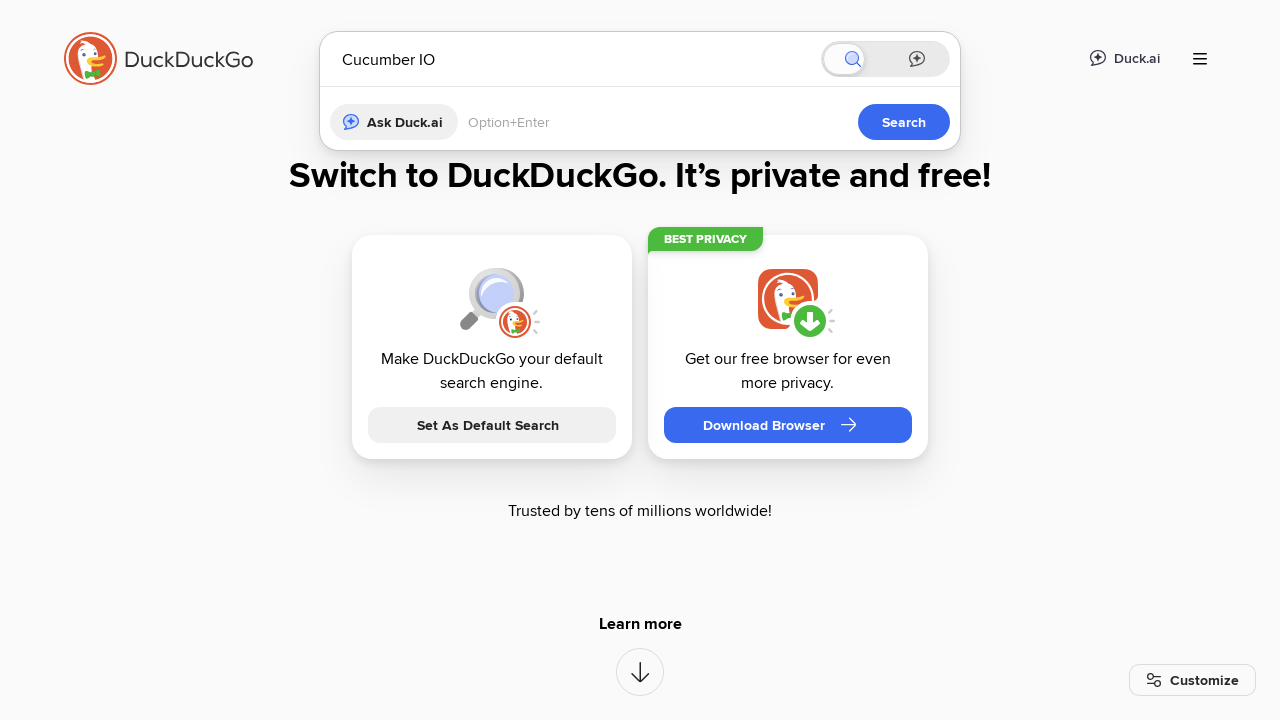

Pressed Enter to submit search query on #searchbox_input
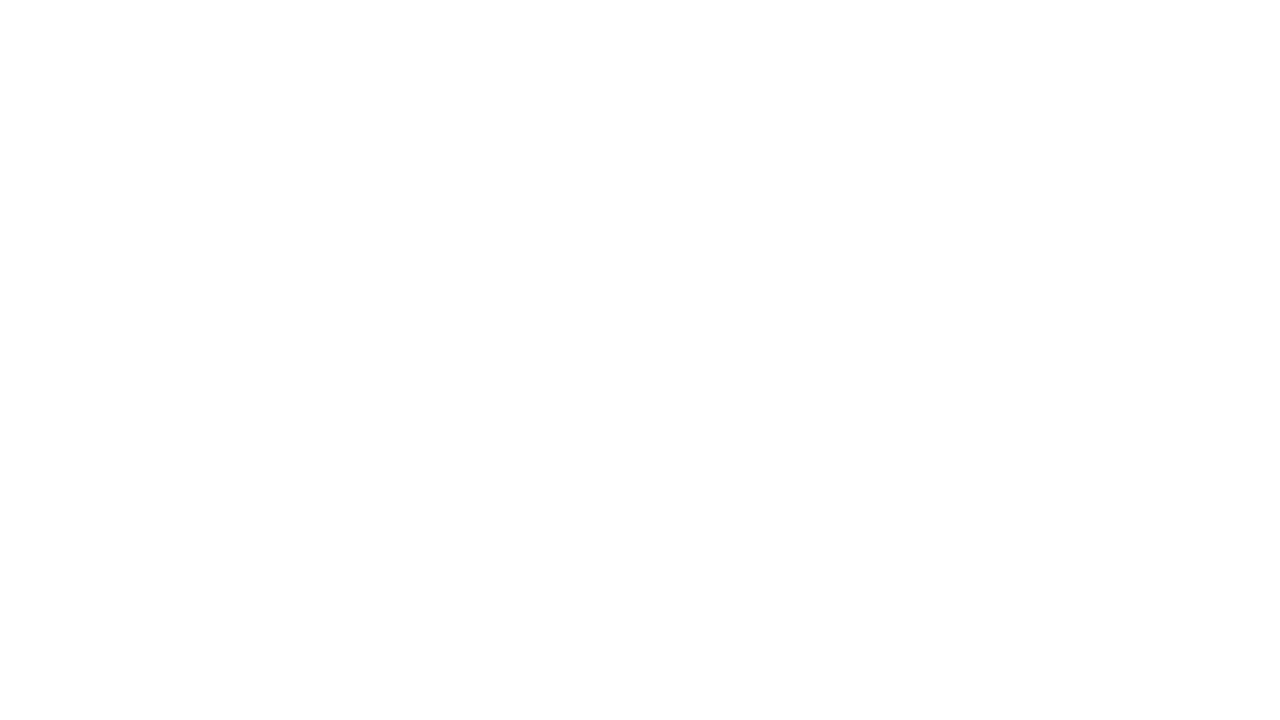

Search results page fully loaded
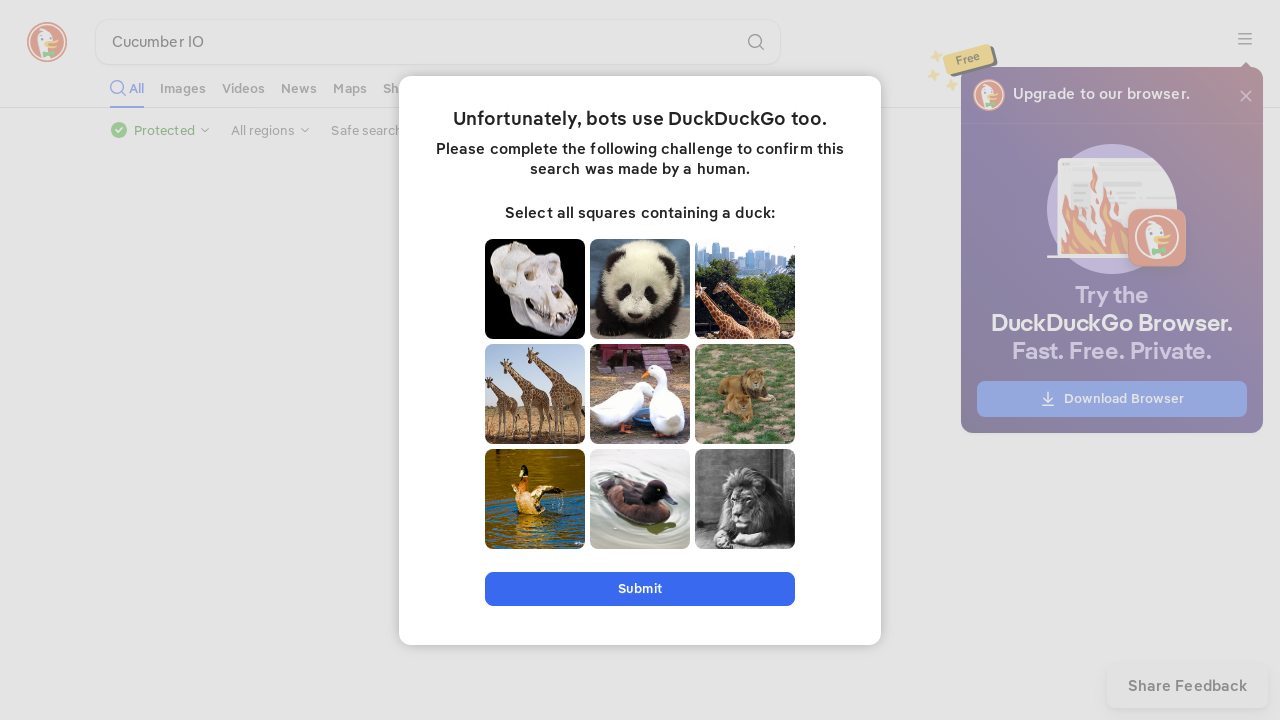

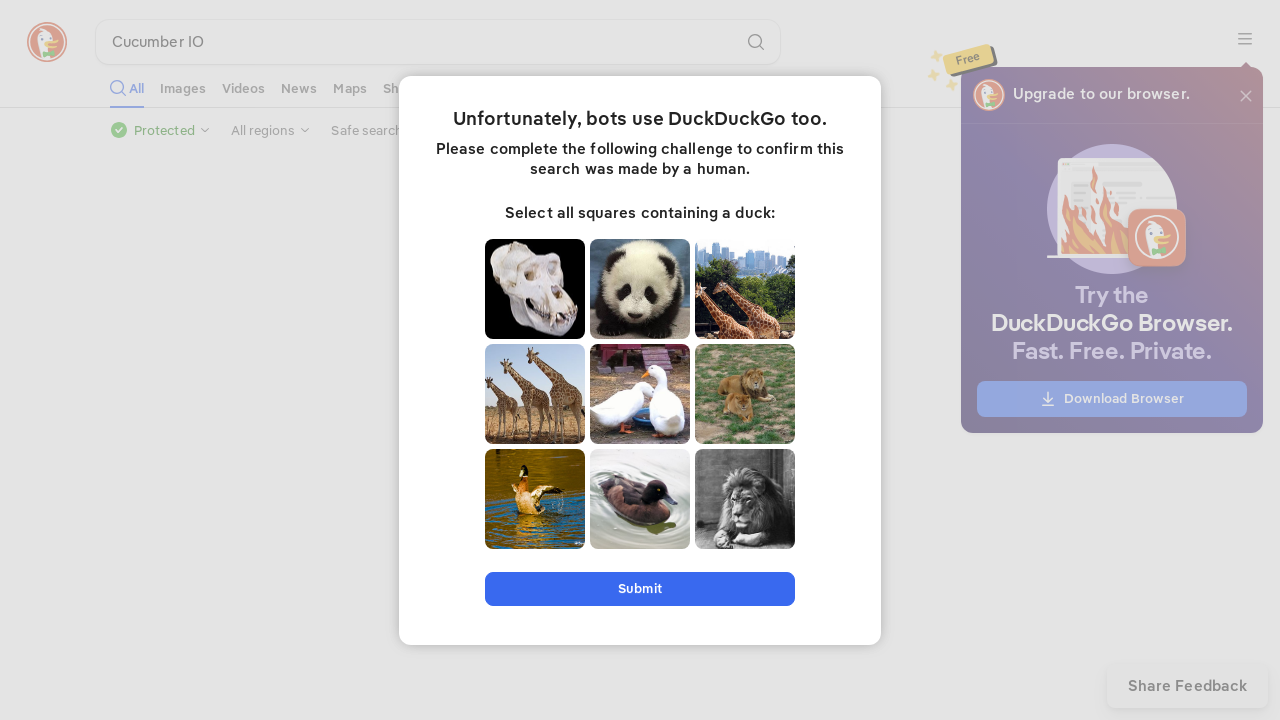